Tests scroll functionality without using arrow button by scrolling to bottom, verifying subscription text, then scrolling back to top programmatically

Starting URL: https://automationexercise.com

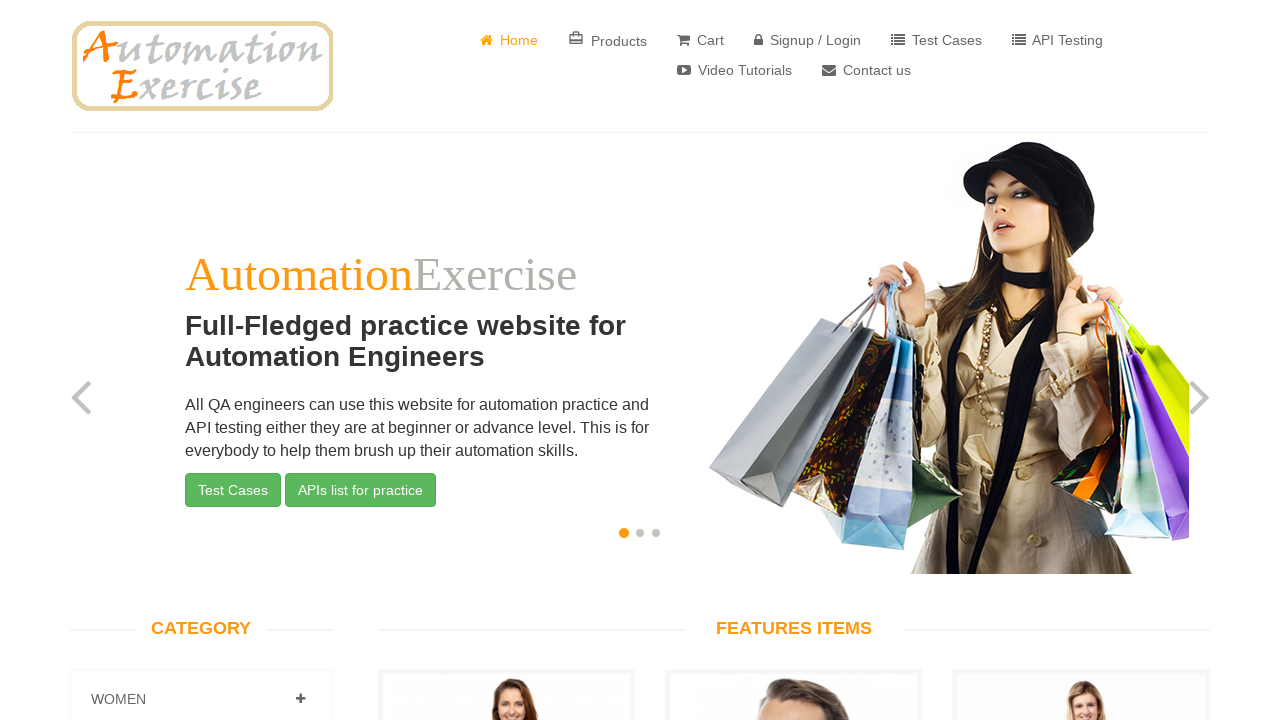

Home page body element loaded and visible
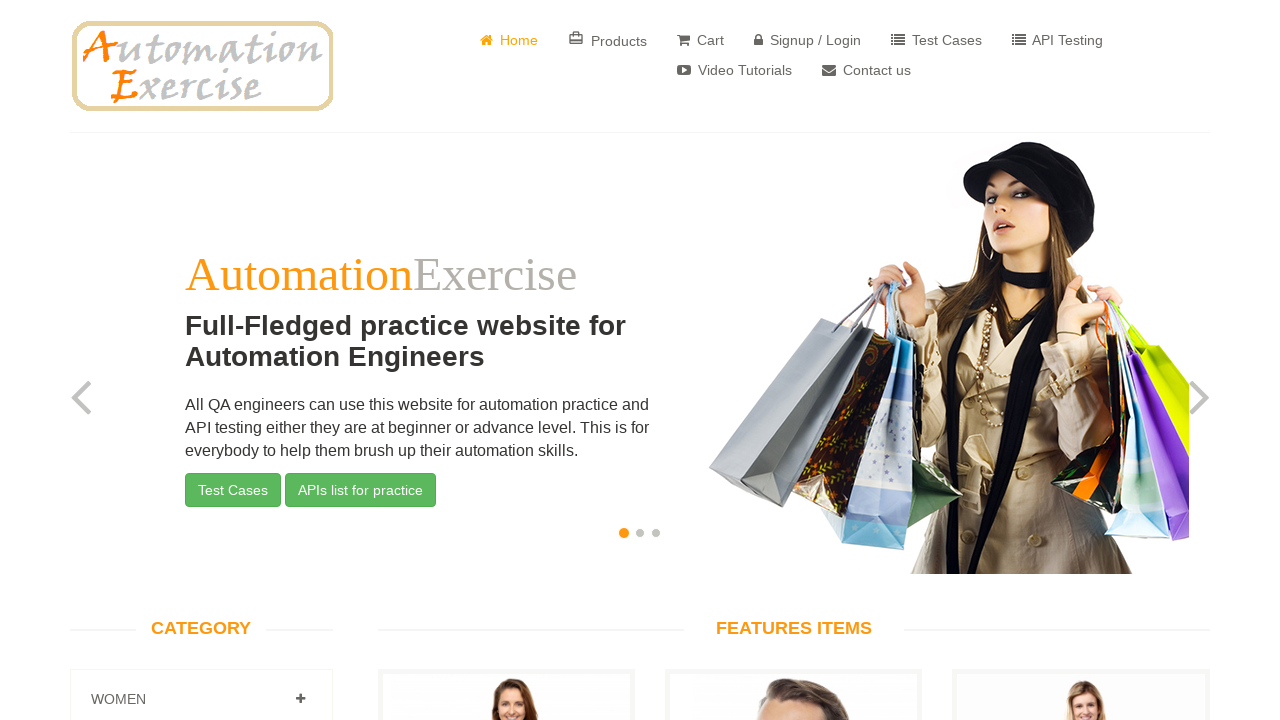

Scrolled page to bottom using evaluate
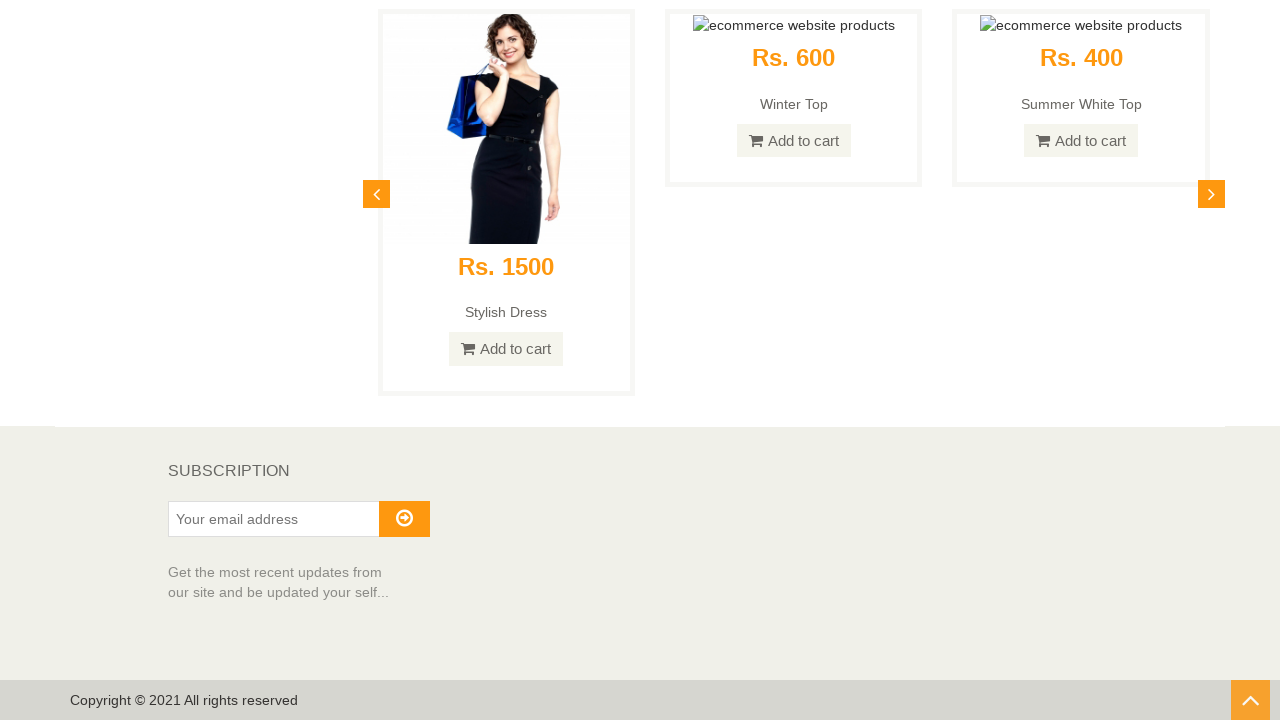

Verified SUBSCRIPTION text is visible at bottom of page
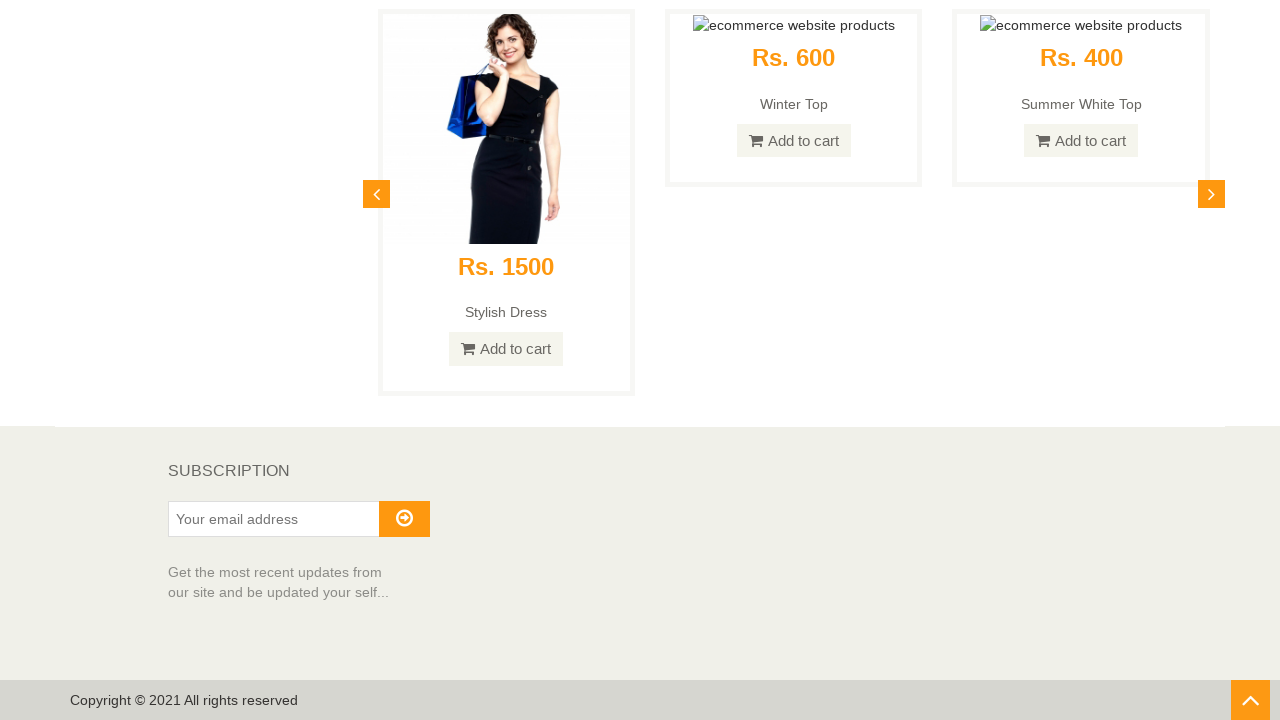

Scrolled page back to top using evaluate without arrow button
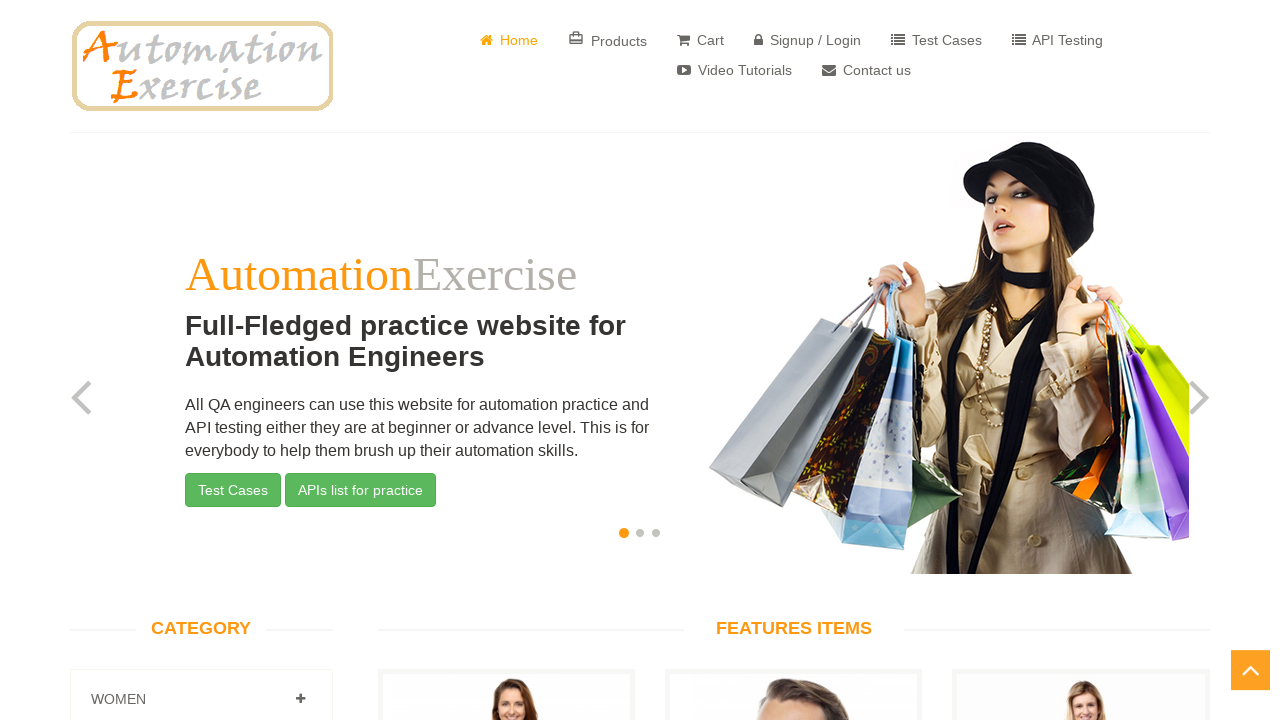

Verified page scrolled to top and main heading text is visible
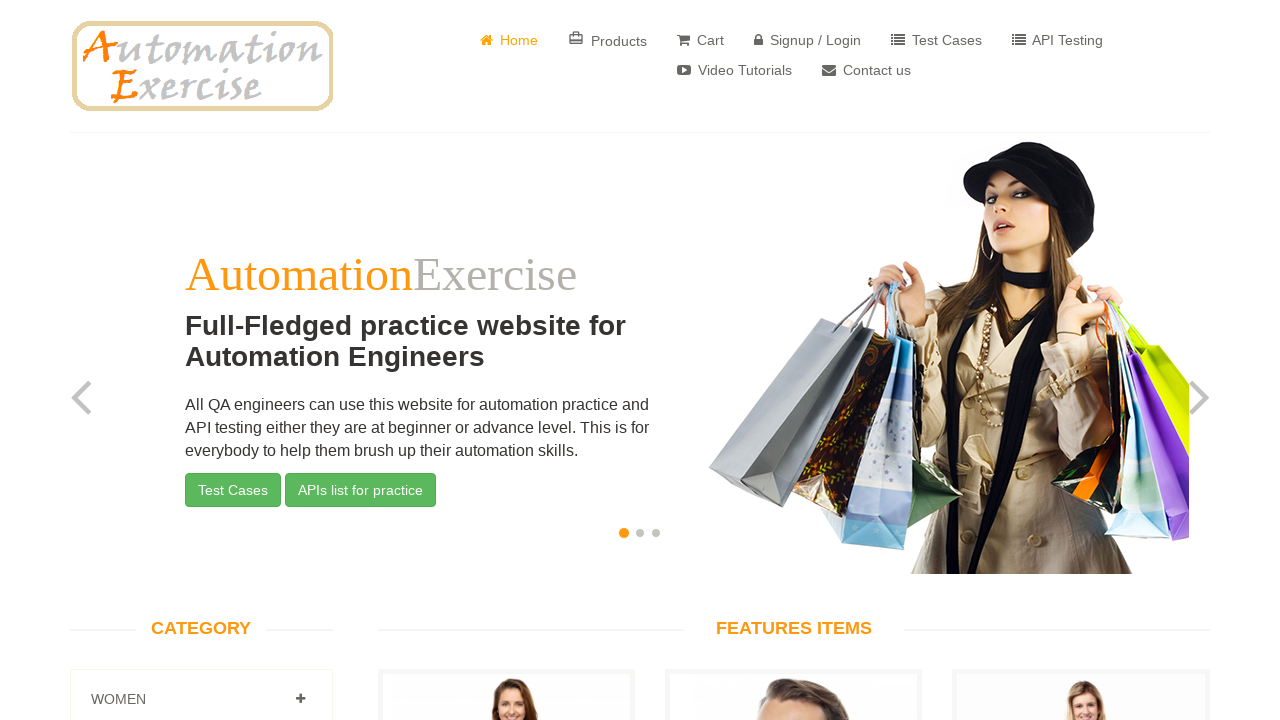

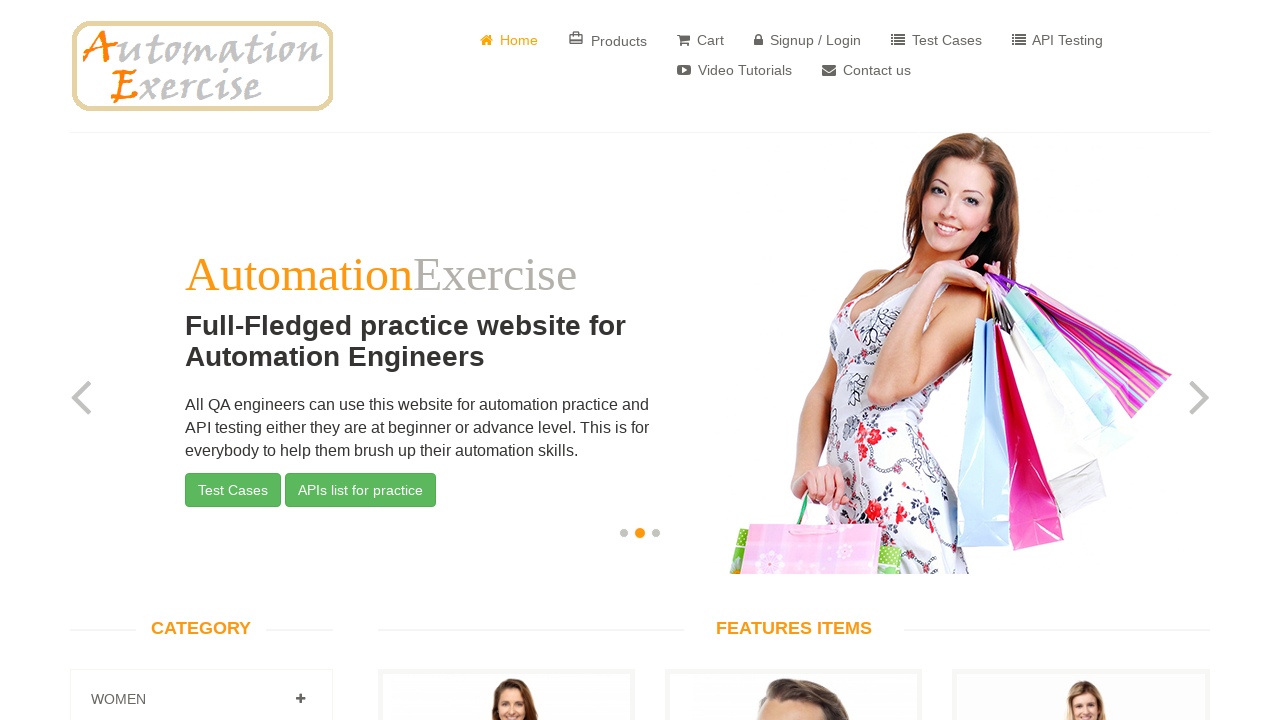